Tests a math challenge page by reading an input value, calculating a result using logarithm and sine functions, filling in the answer, clicking checkboxes, and submitting the form

Starting URL: http://suninjuly.github.io/math.html

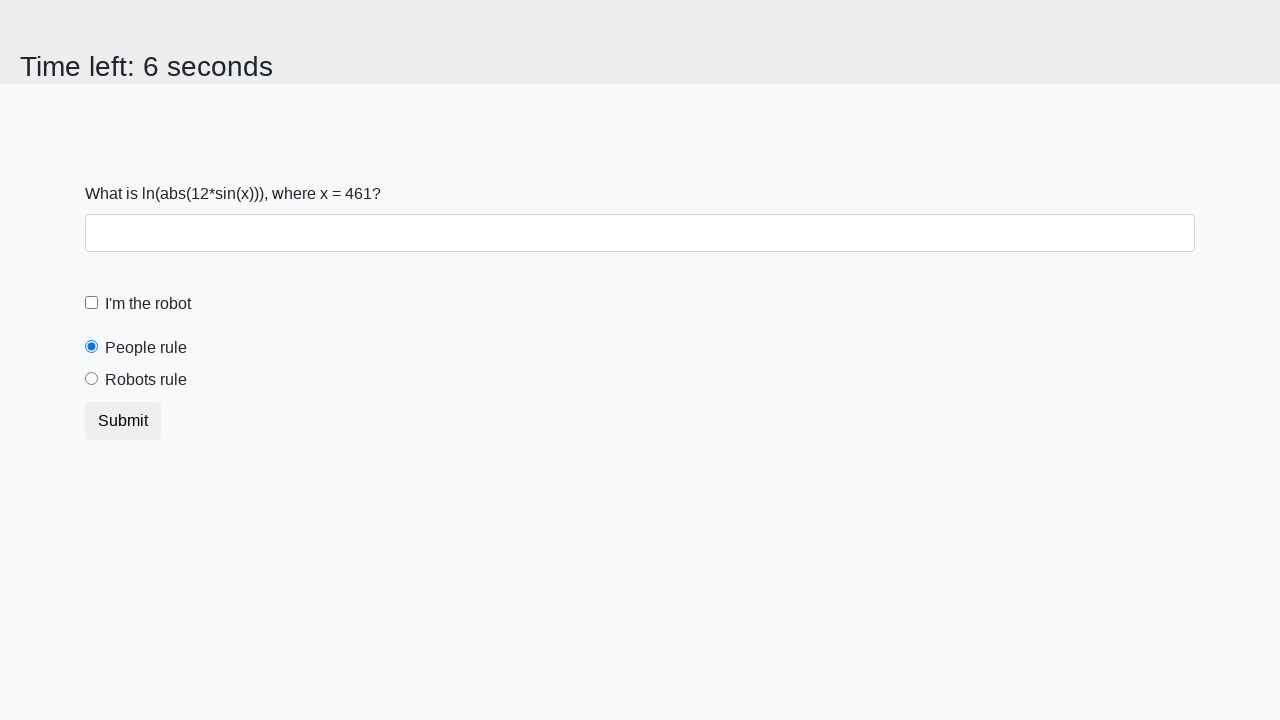

Retrieved input value from #input_value element
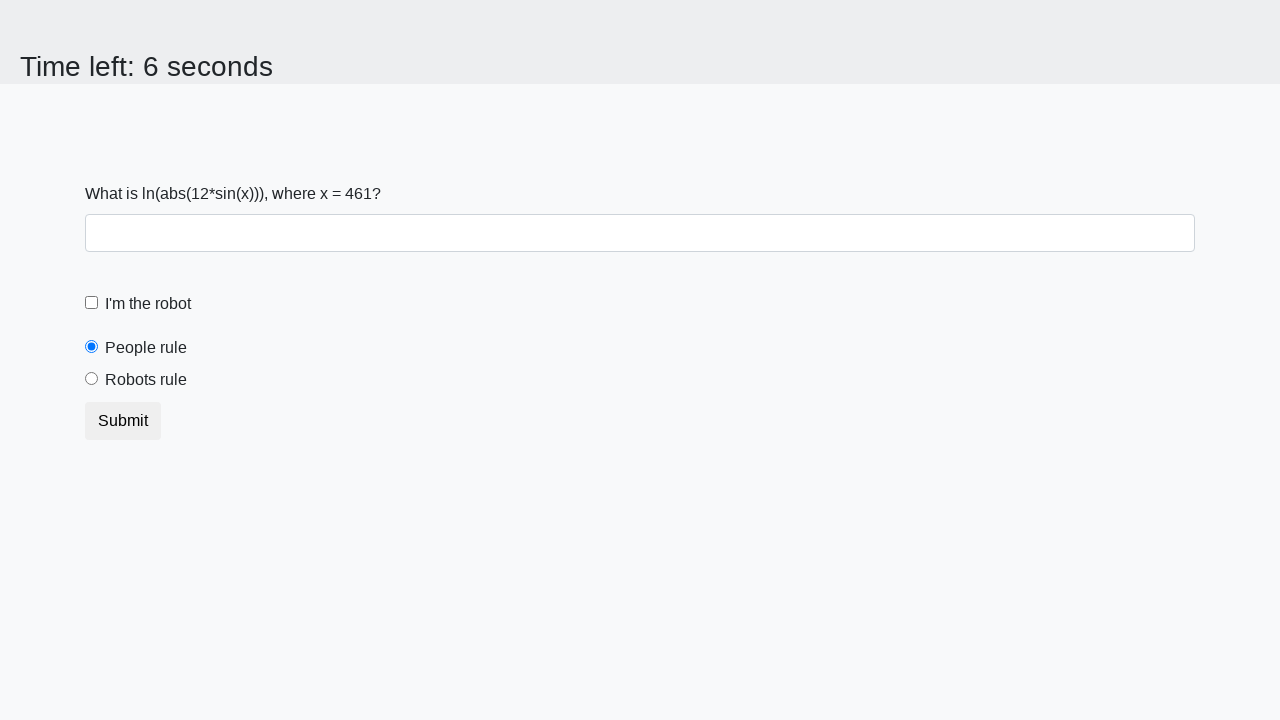

Calculated answer using logarithm and sine functions: 2.16624538046371
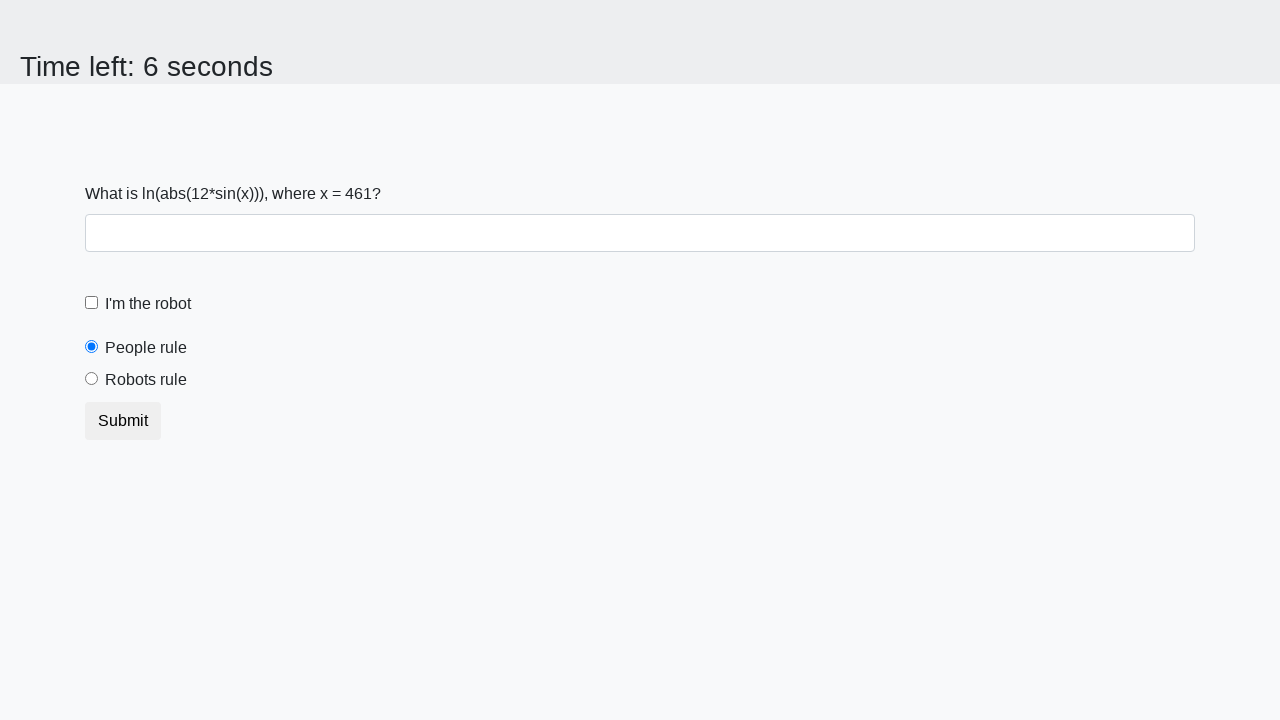

Filled answer field with calculated value: 2.16624538046371 on #answer
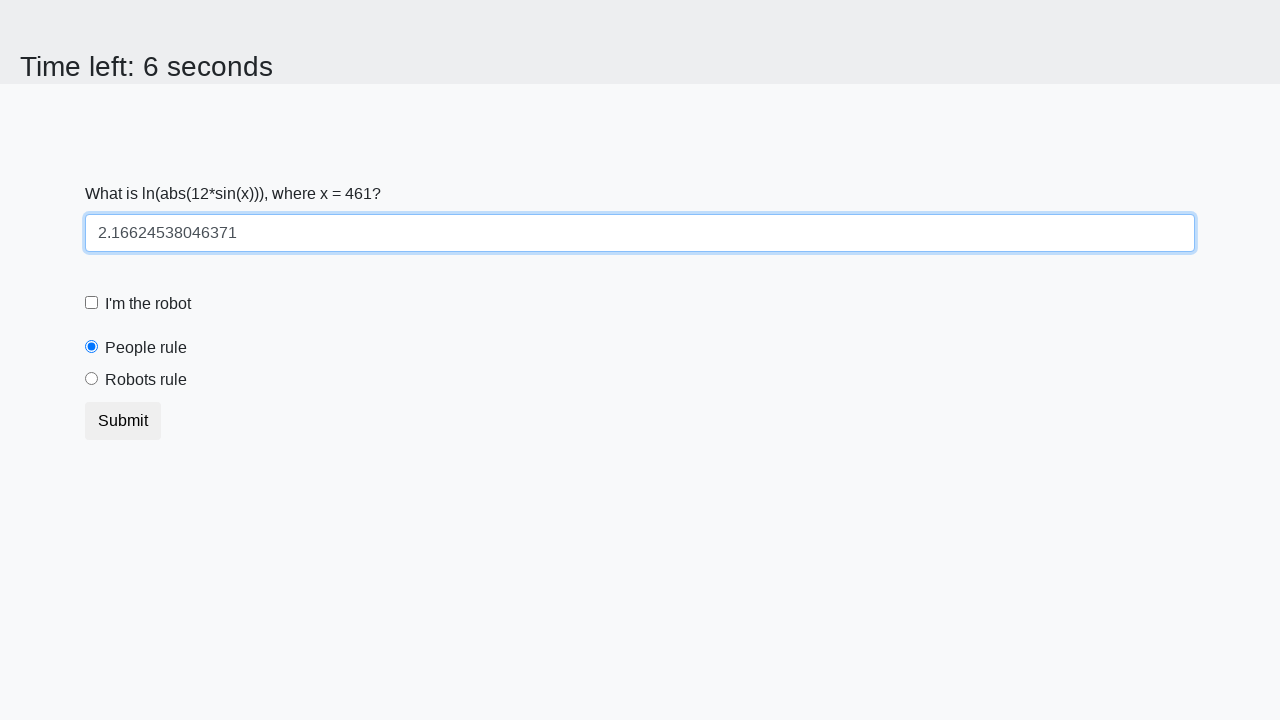

Clicked the robot checkbox at (92, 303) on #robotCheckbox
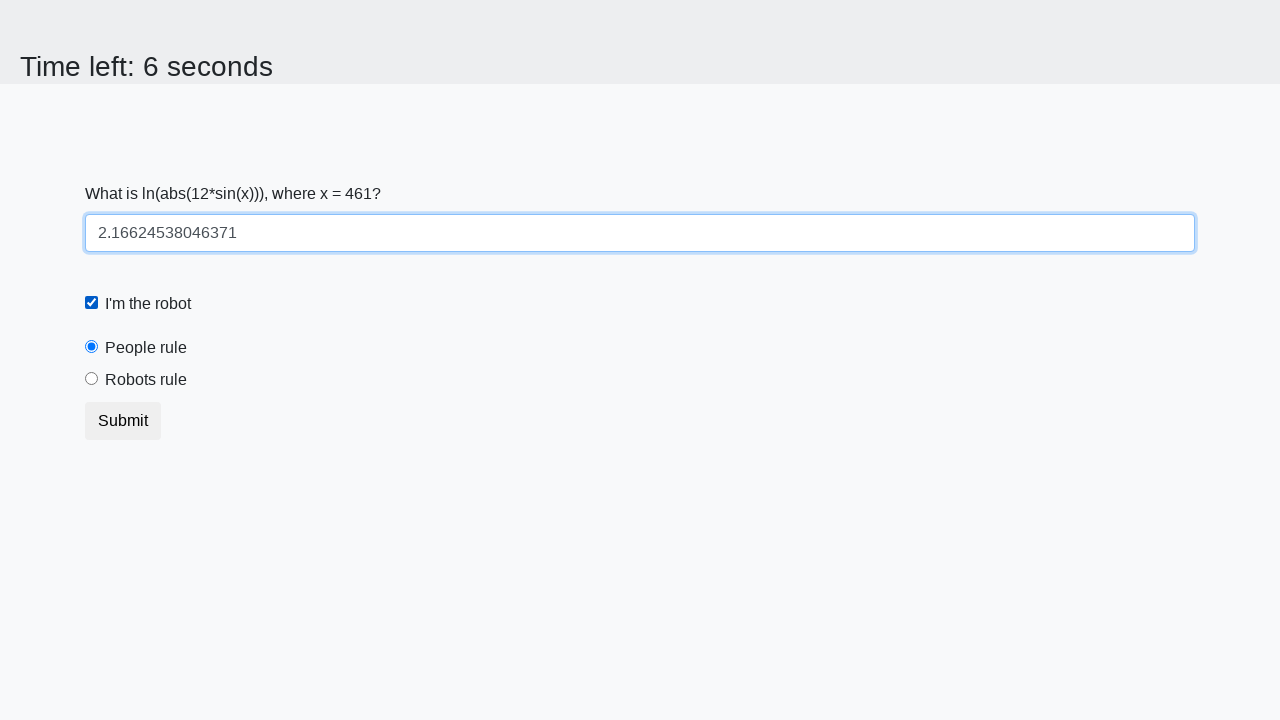

Clicked the robots rule checkbox at (92, 379) on #robotsRule
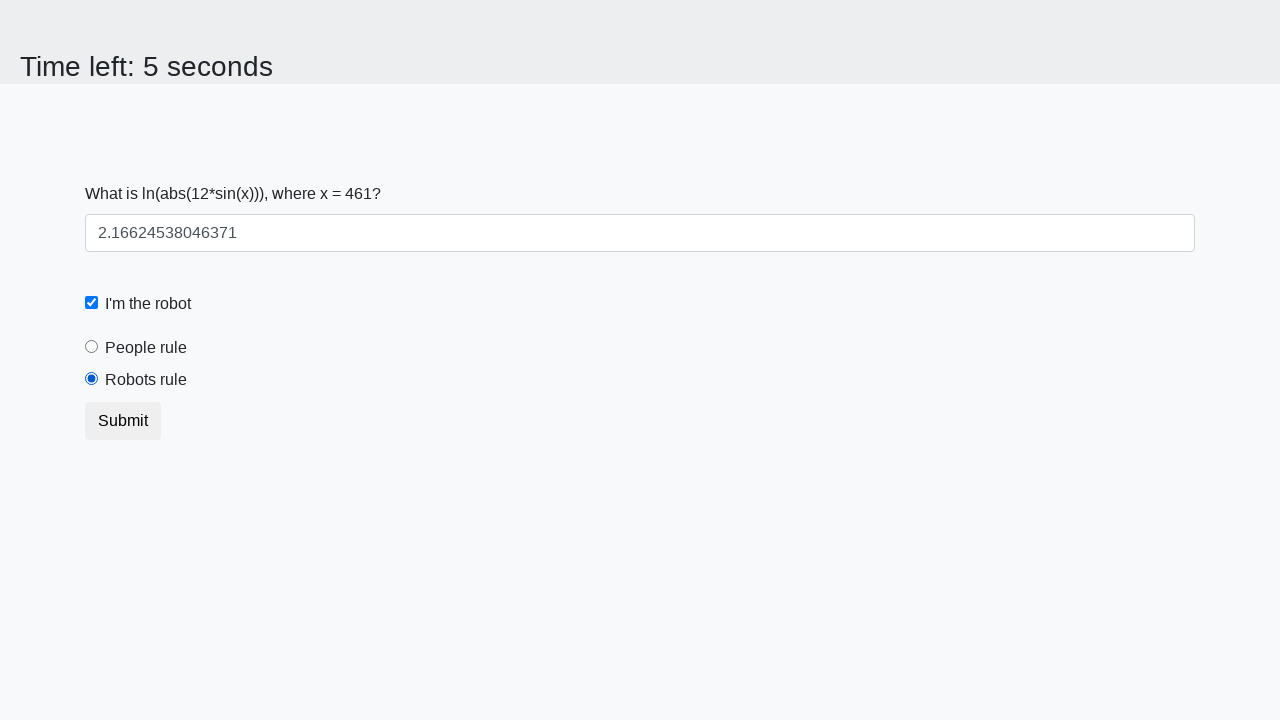

Clicked the submit button to complete the math challenge at (123, 421) on button
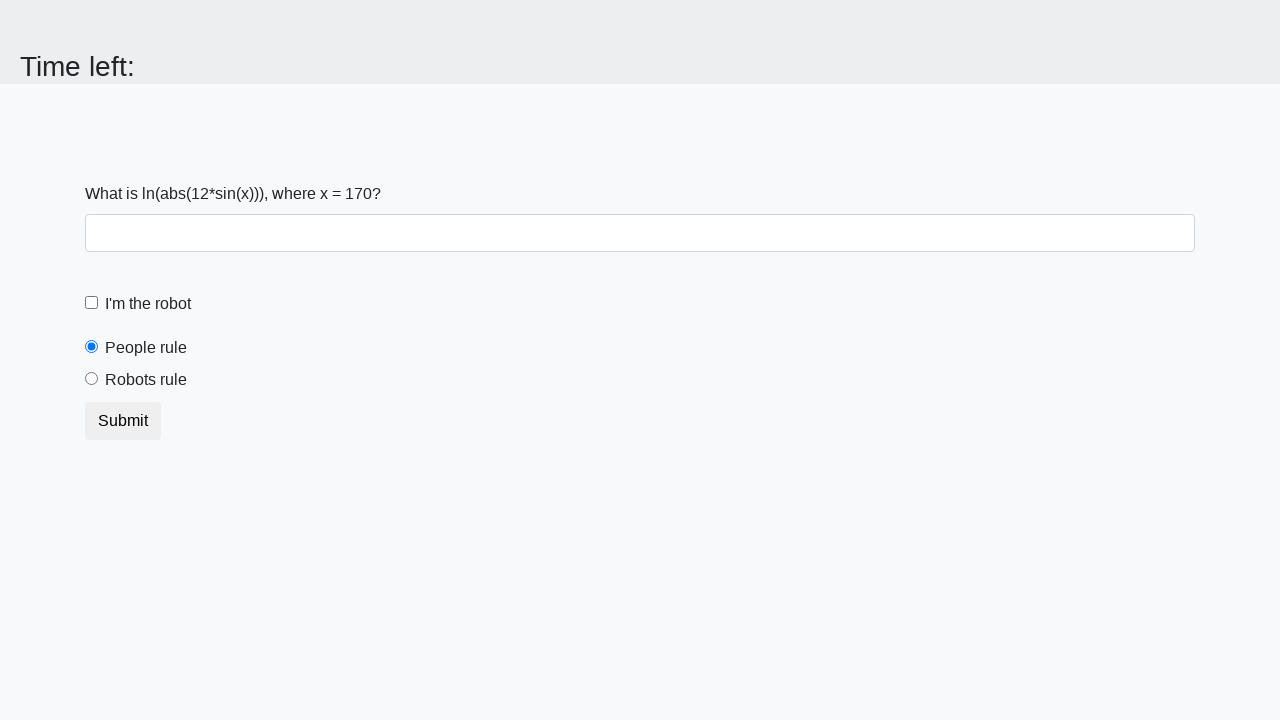

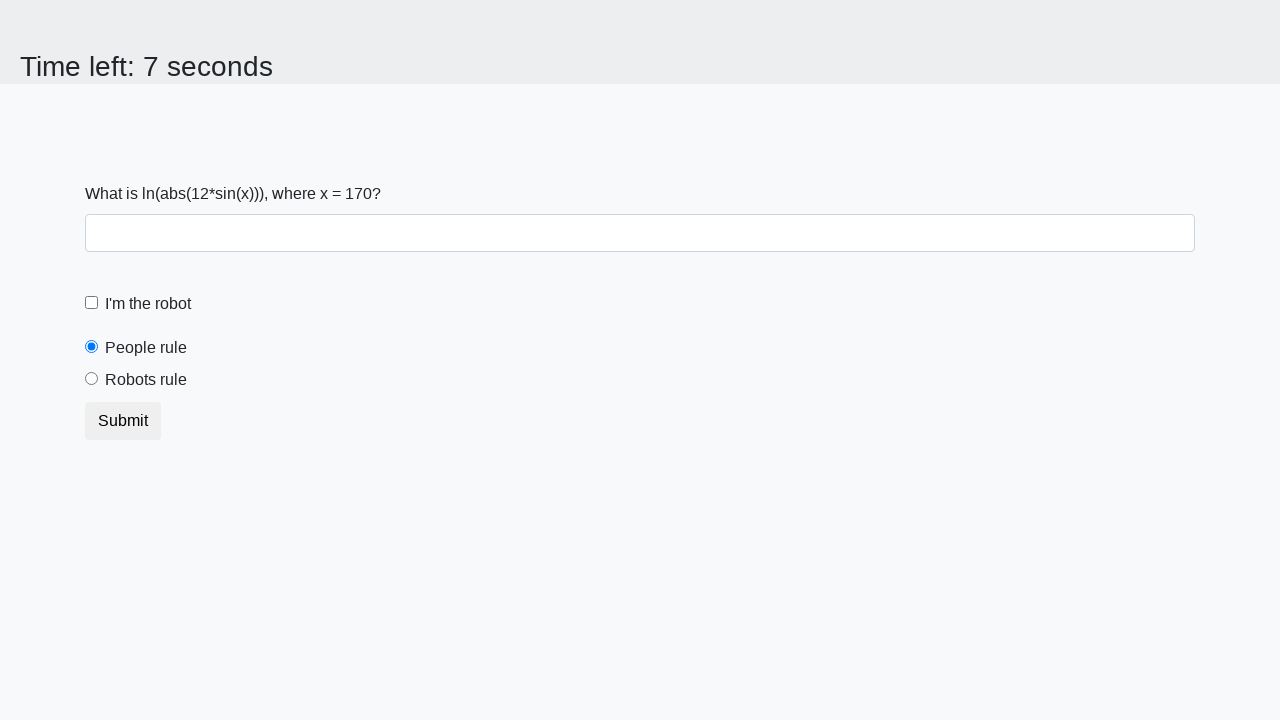